Automates the RPA Challenge by clicking through to the input forms, starting the challenge, and filling in form fields (first name, last name, company, role, address, email, phone) with sample data, then submitting.

Starting URL: http://www.rpachallenge.com/

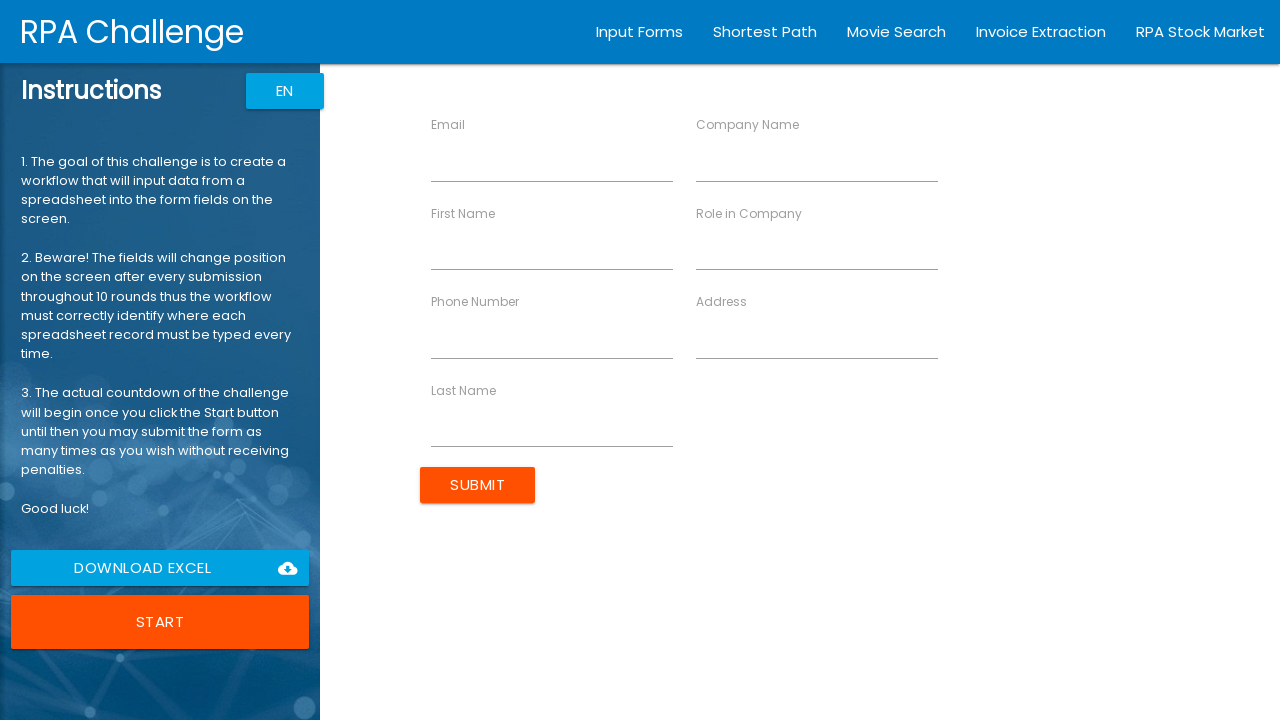

Navigated to RPA Challenge website
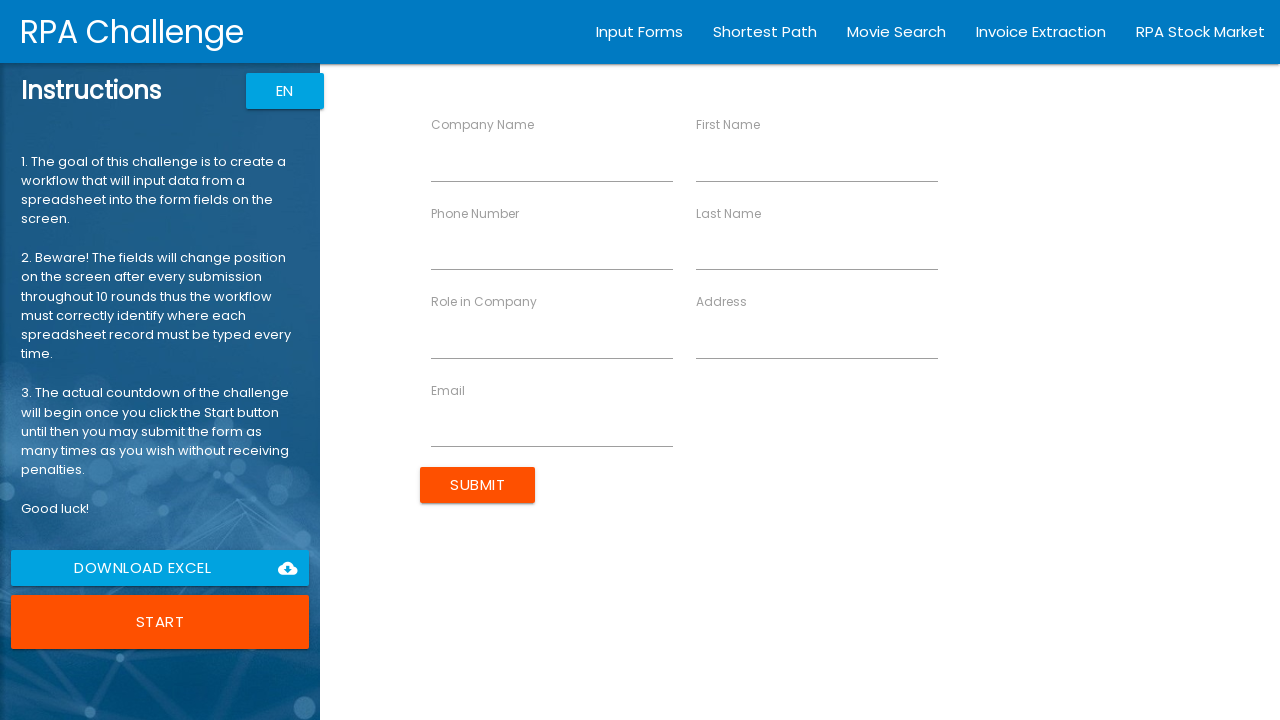

Clicked on 'Input Forms' link at (640, 32) on xpath=//a[text()= 'Input Forms']
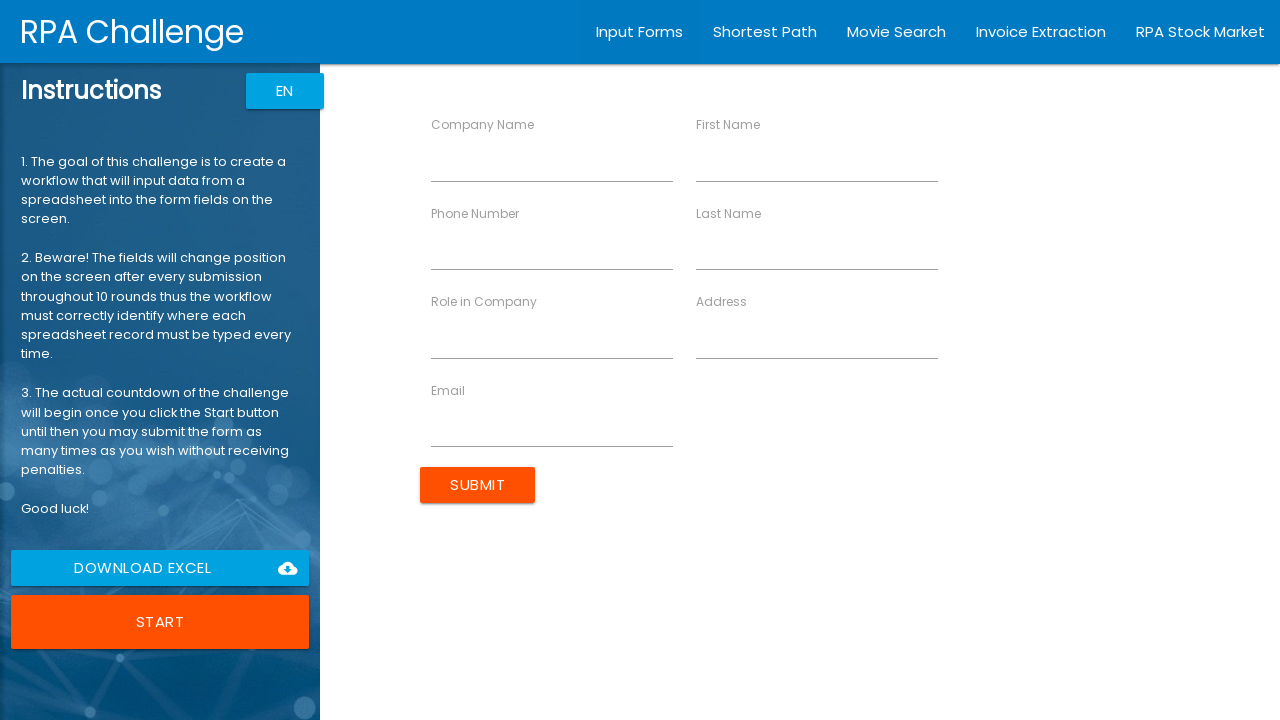

Clicked 'Start' button to begin the challenge at (160, 622) on xpath=//button[text()= 'Start']
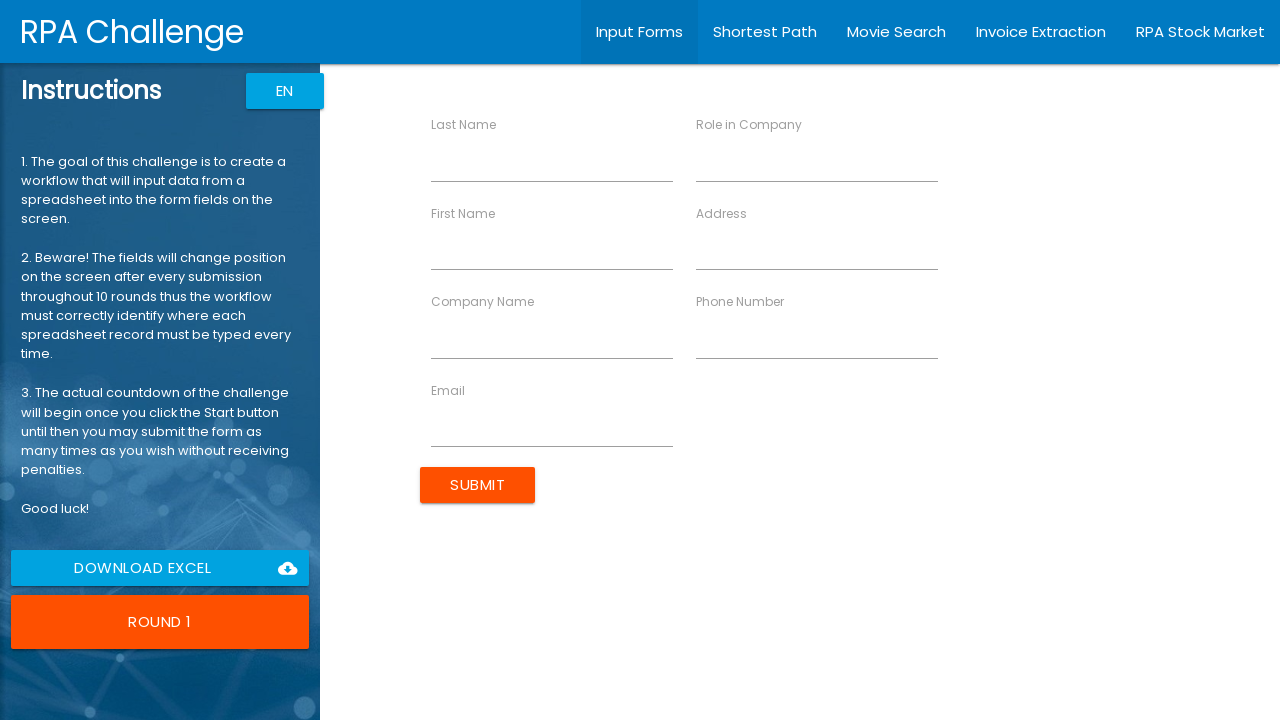

Filled First Name field with 'John' on //input[@ng-reflect-name='labelFirstName']
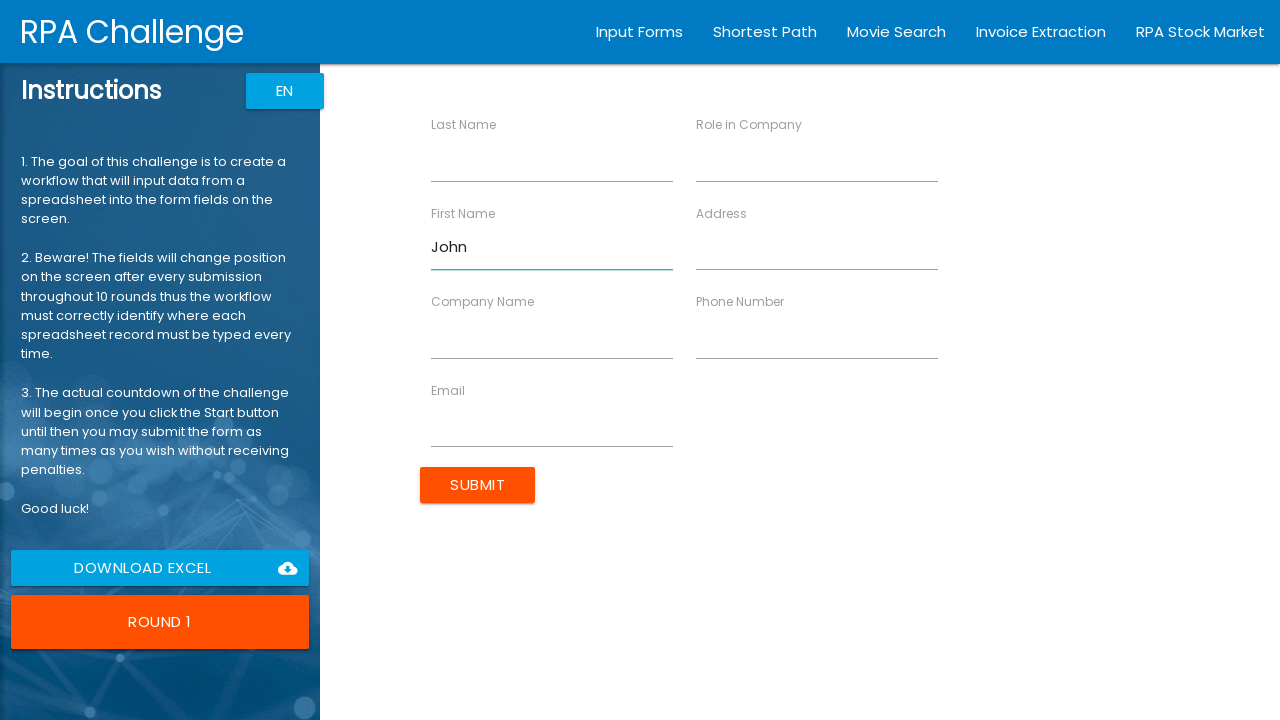

Filled Last Name field with 'Smith' on //input[@ng-reflect-name='labelLastName']
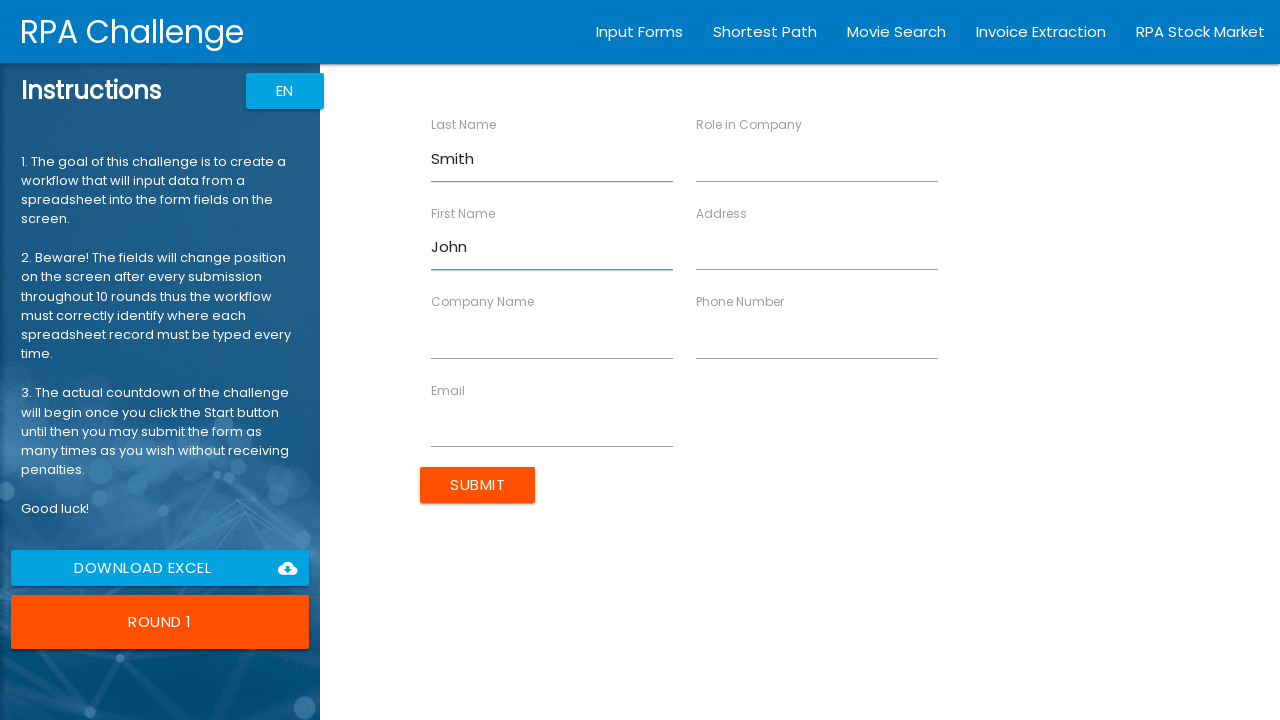

Filled Company Name field with 'Acme Corp' on //input[@ng-reflect-name='labelCompanyName']
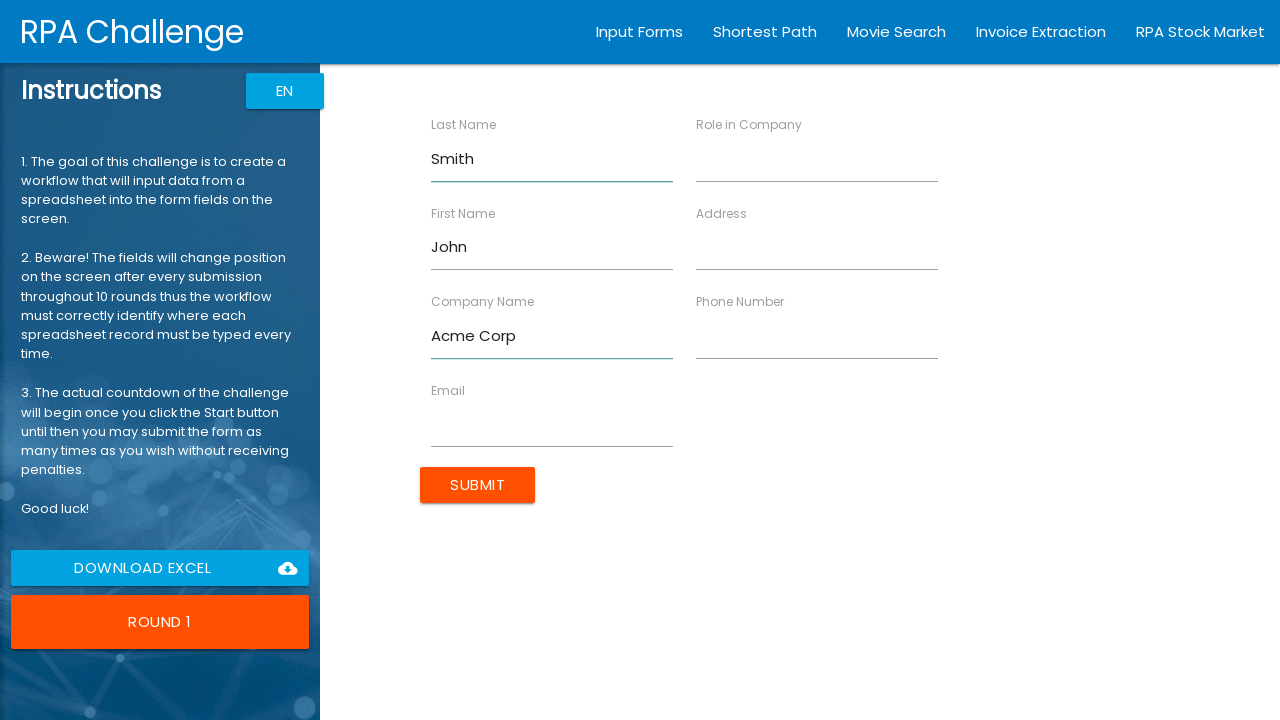

Filled Role field with 'Developer' on //input[@ng-reflect-name='labelRole']
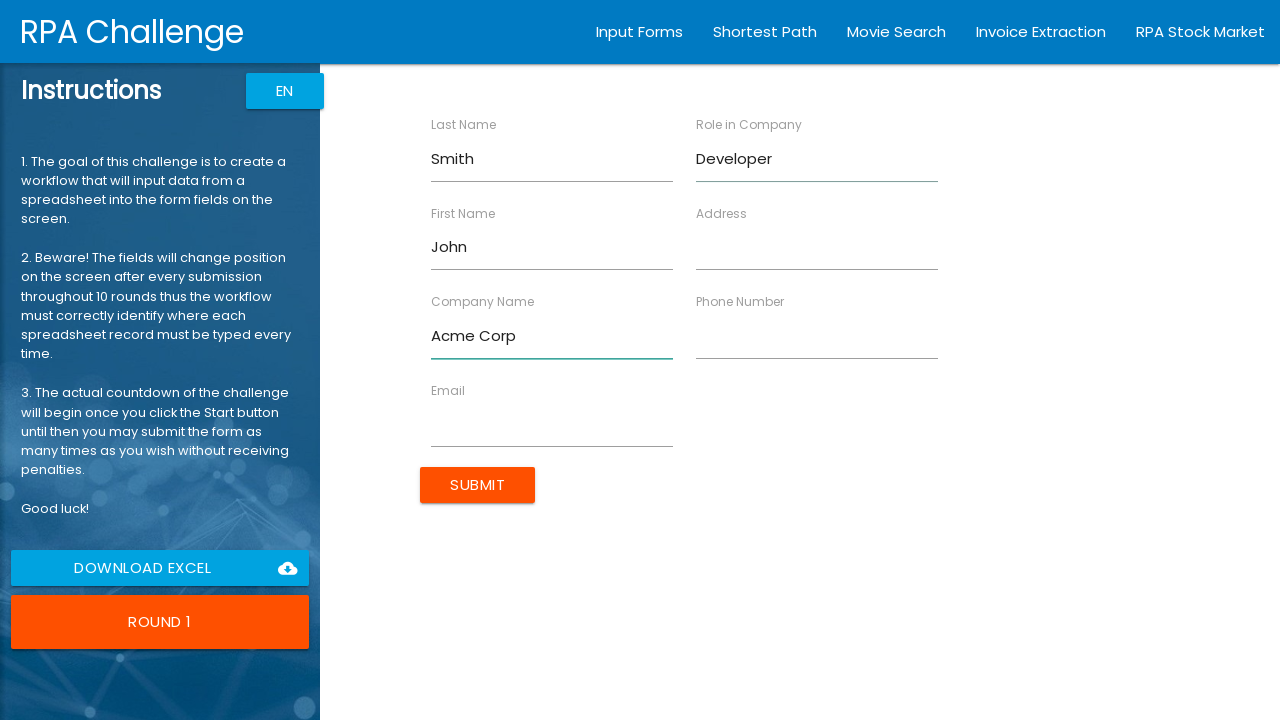

Filled Address field with '123 Main St' on //input[@ng-reflect-name='labelAddress']
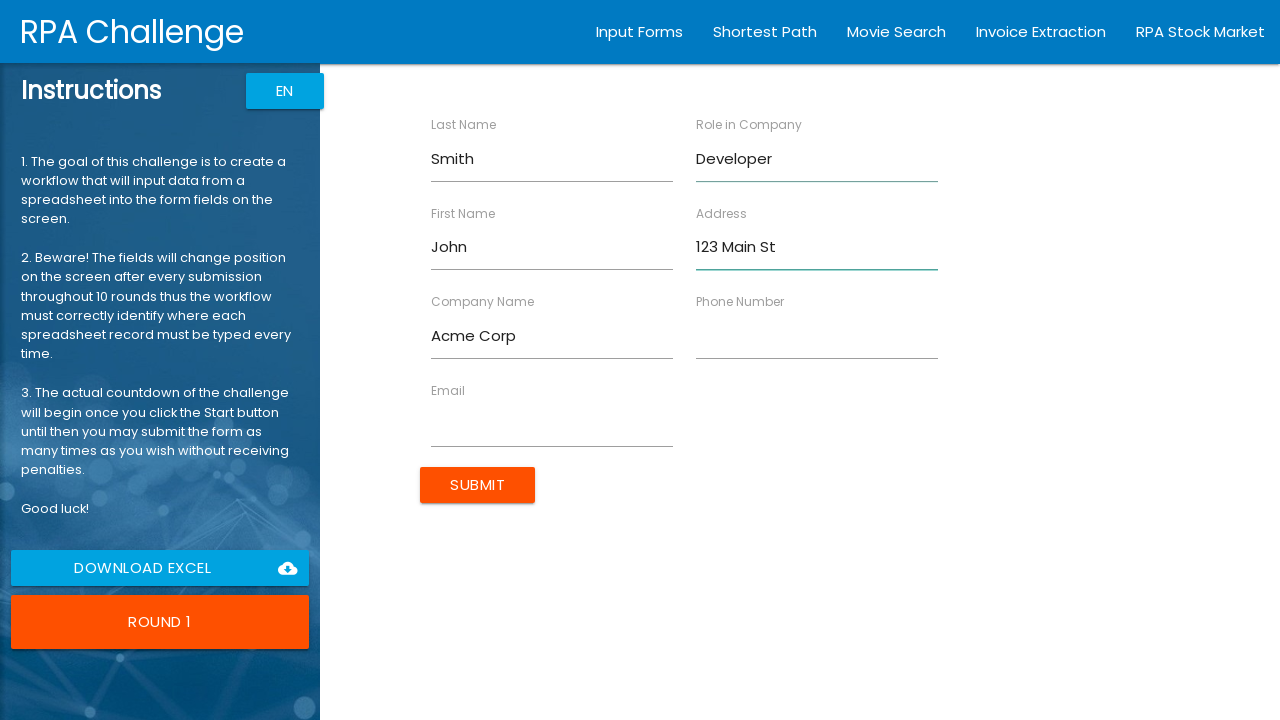

Filled Email field with 'john.smith@example.com' on //input[@ng-reflect-name='labelEmail']
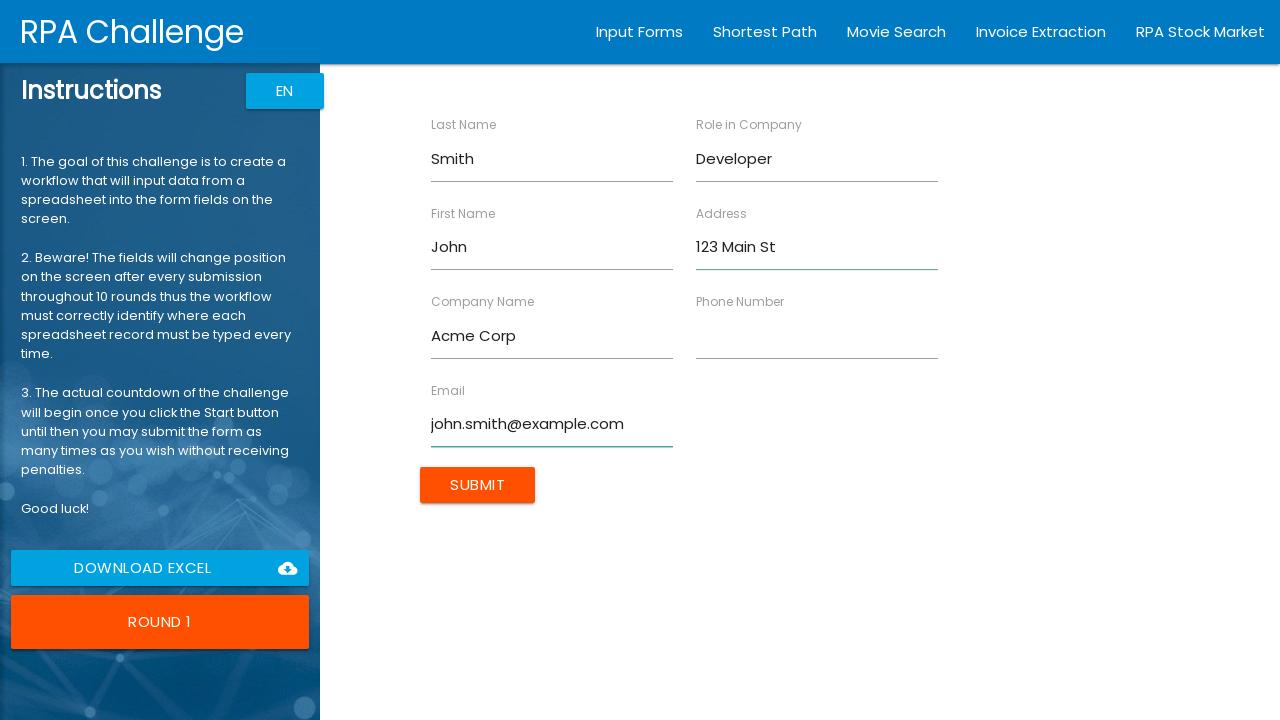

Filled Phone Number field with '555-0101' on //input[@ng-reflect-name='labelPhone']
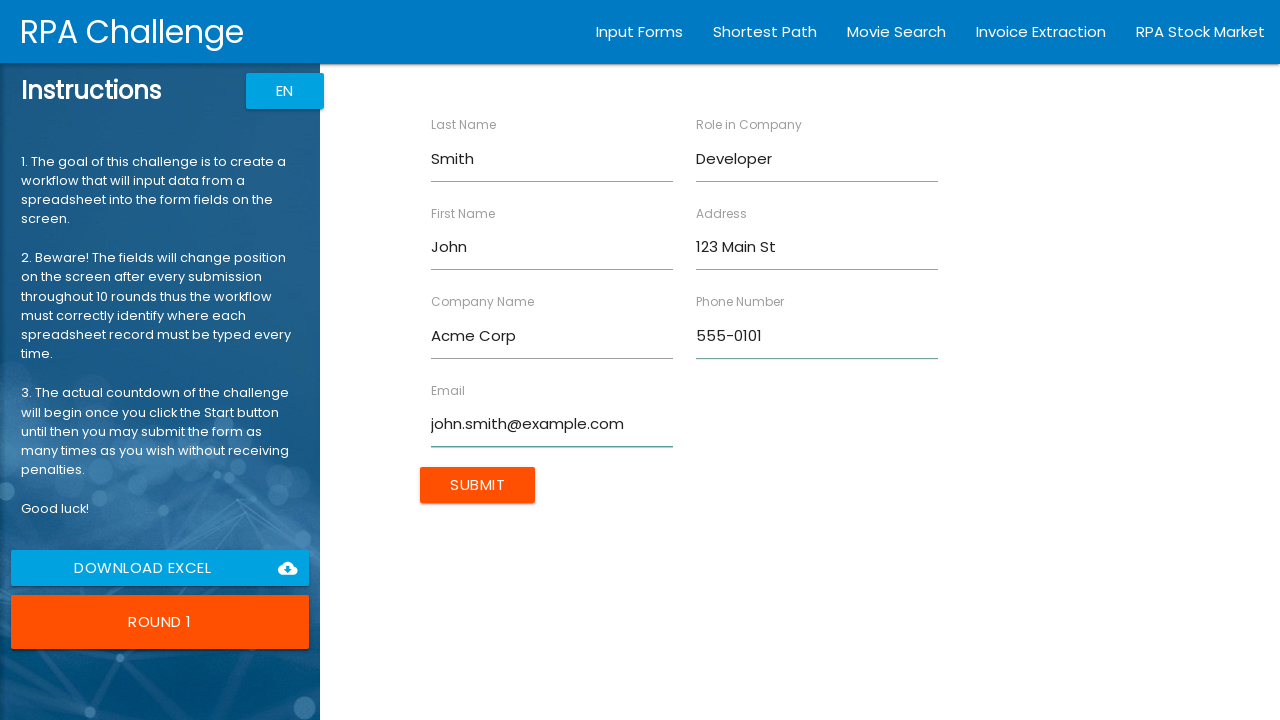

Clicked Submit button for John Smith at (478, 485) on xpath=//input[@value='Submit']
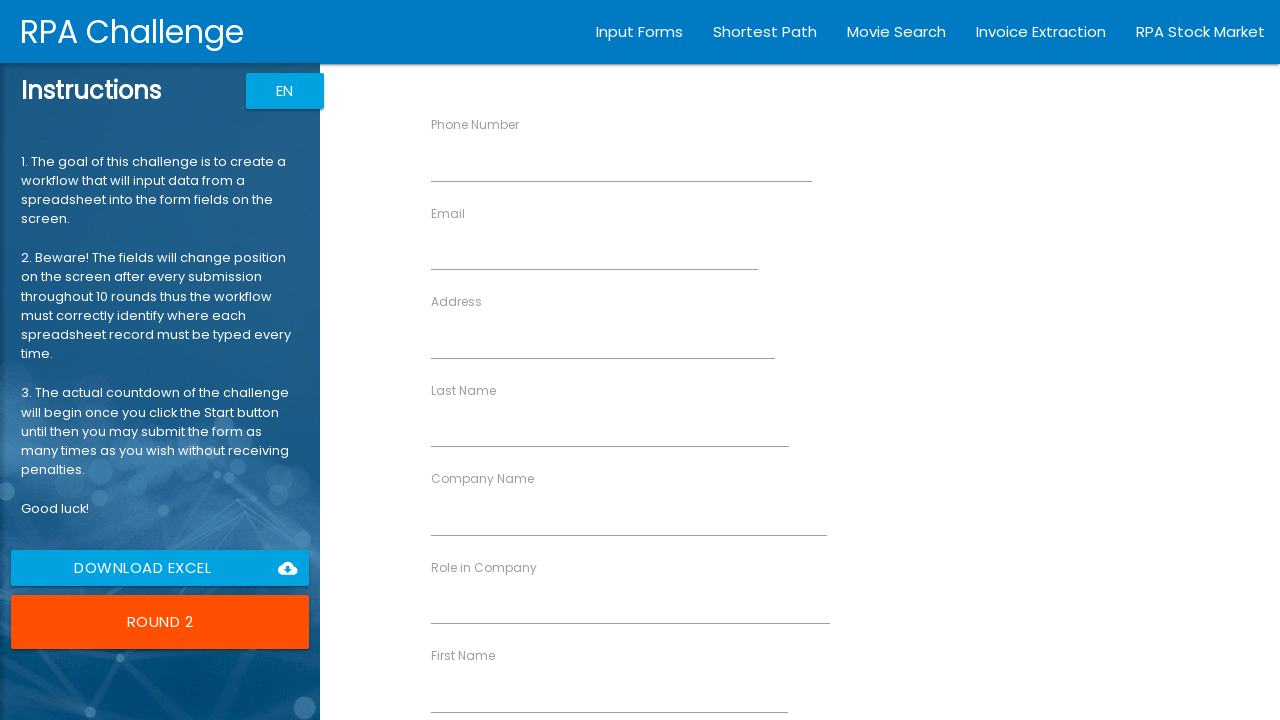

Filled First Name field with 'Sarah' on //input[@ng-reflect-name='labelFirstName']
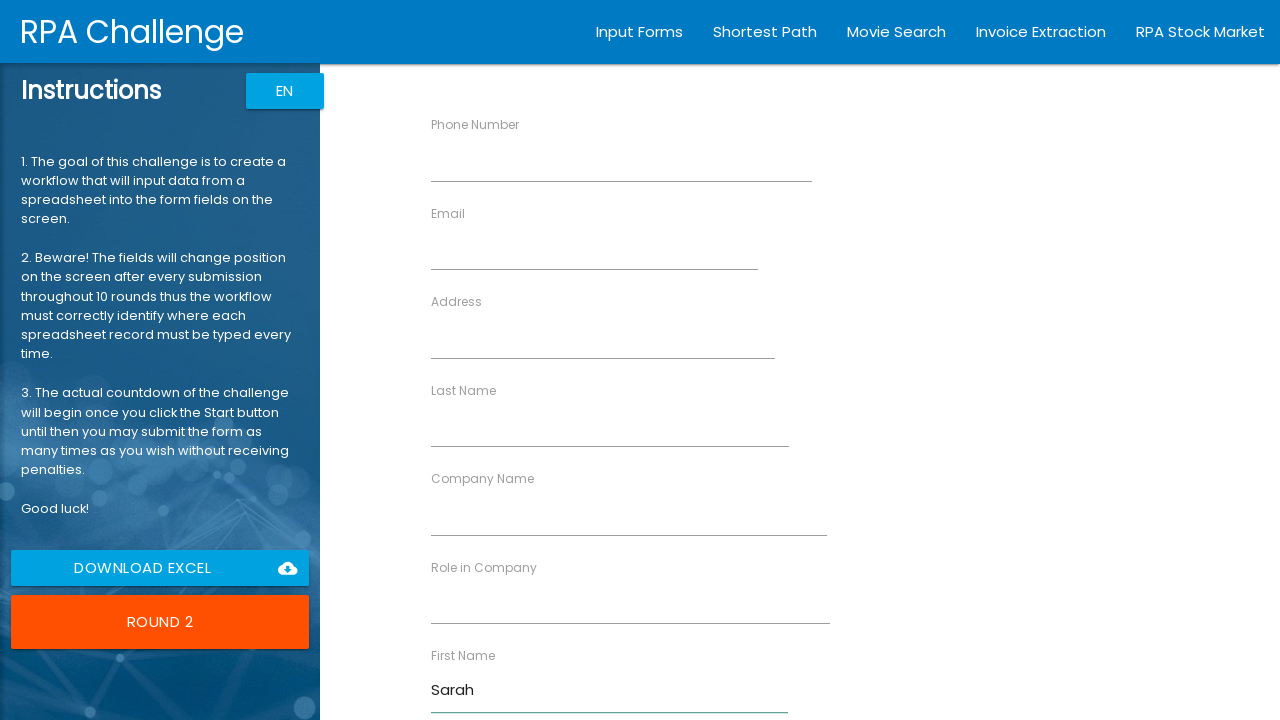

Filled Last Name field with 'Johnson' on //input[@ng-reflect-name='labelLastName']
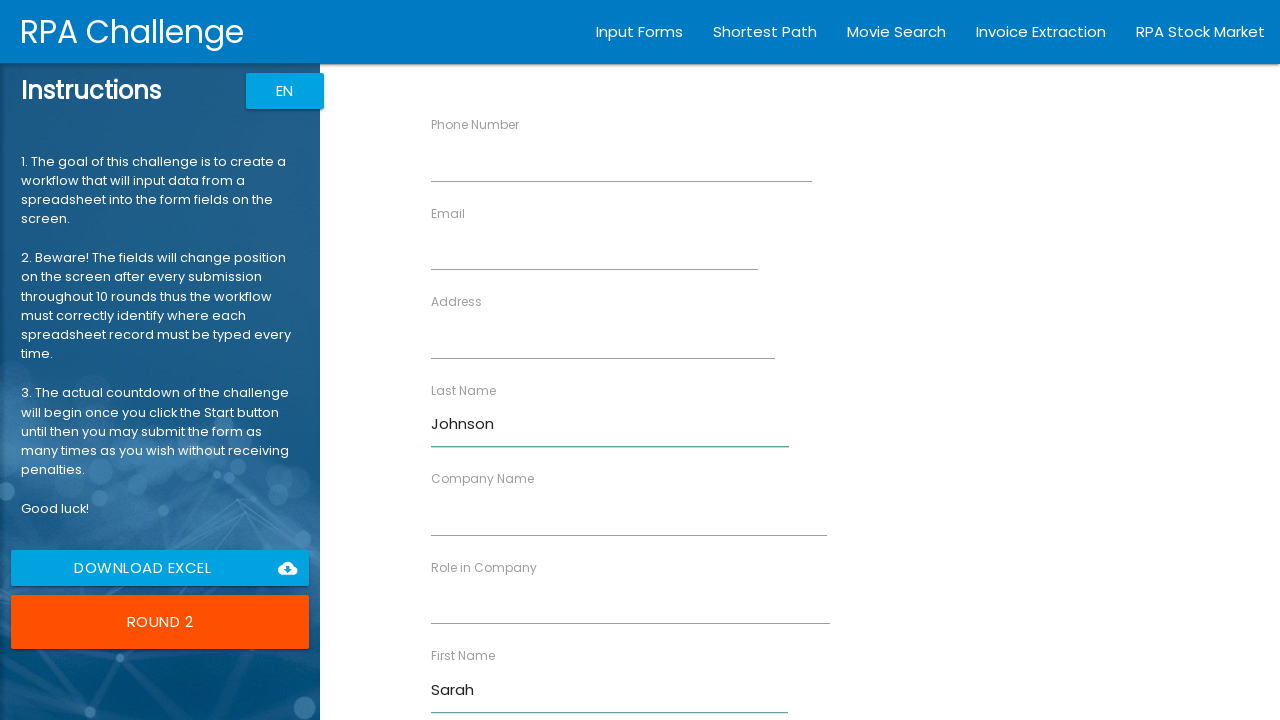

Filled Company Name field with 'Tech Inc' on //input[@ng-reflect-name='labelCompanyName']
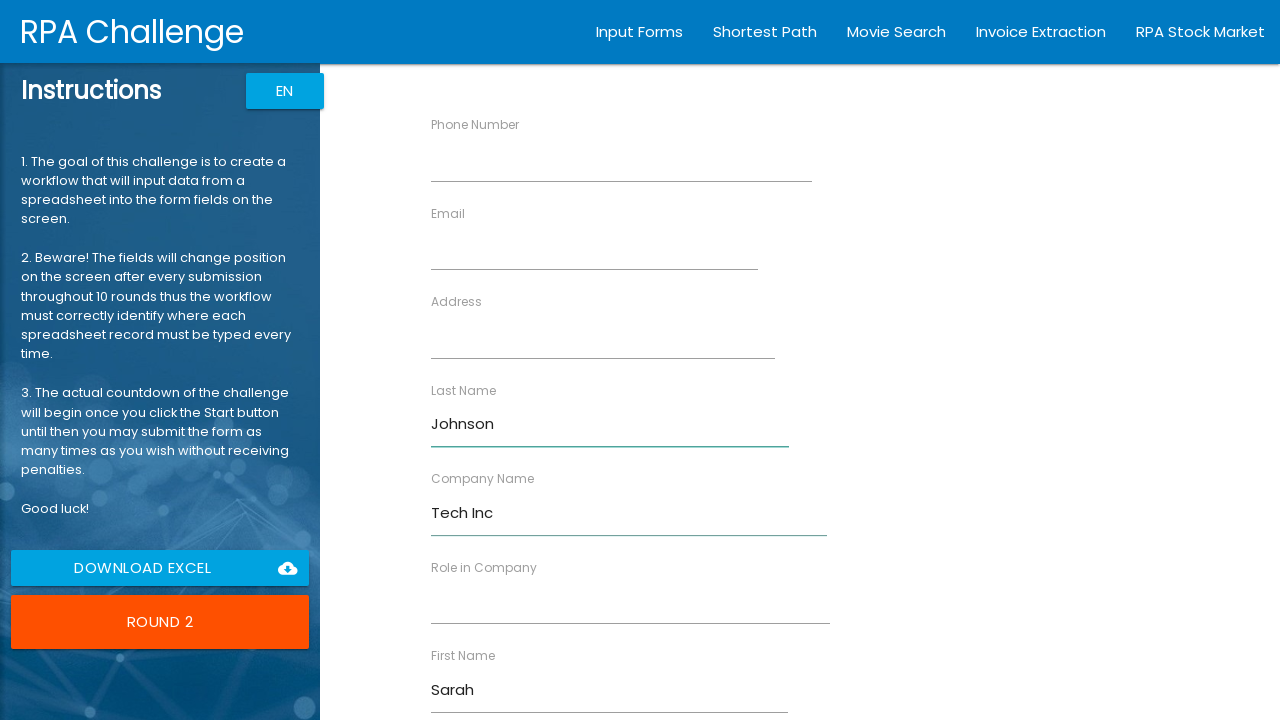

Filled Role field with 'Manager' on //input[@ng-reflect-name='labelRole']
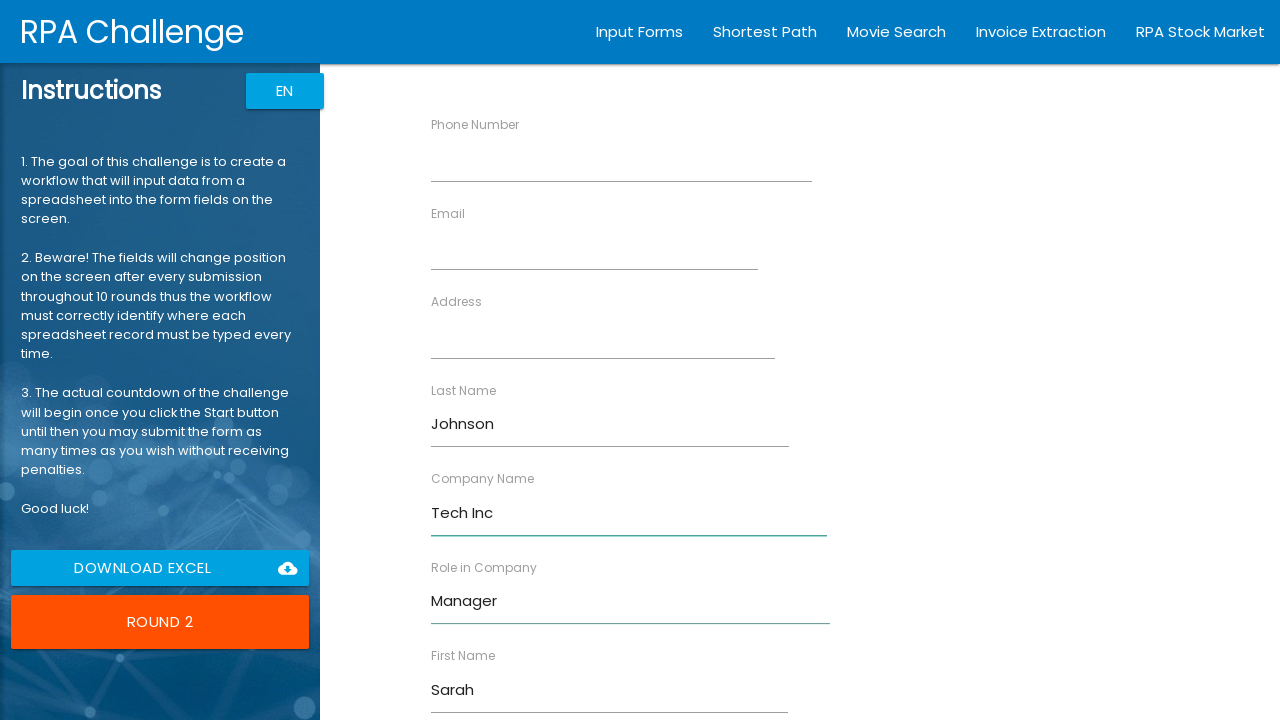

Filled Address field with '456 Oak Ave' on //input[@ng-reflect-name='labelAddress']
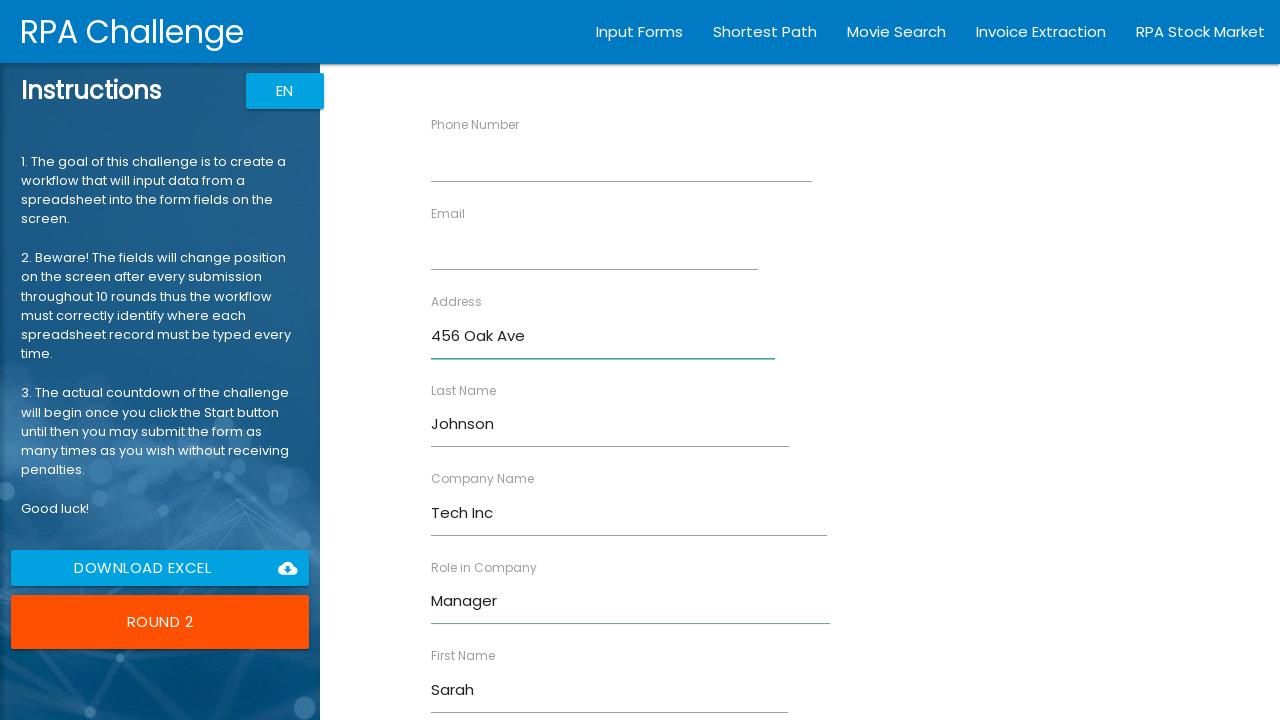

Filled Email field with 'sarah.j@example.com' on //input[@ng-reflect-name='labelEmail']
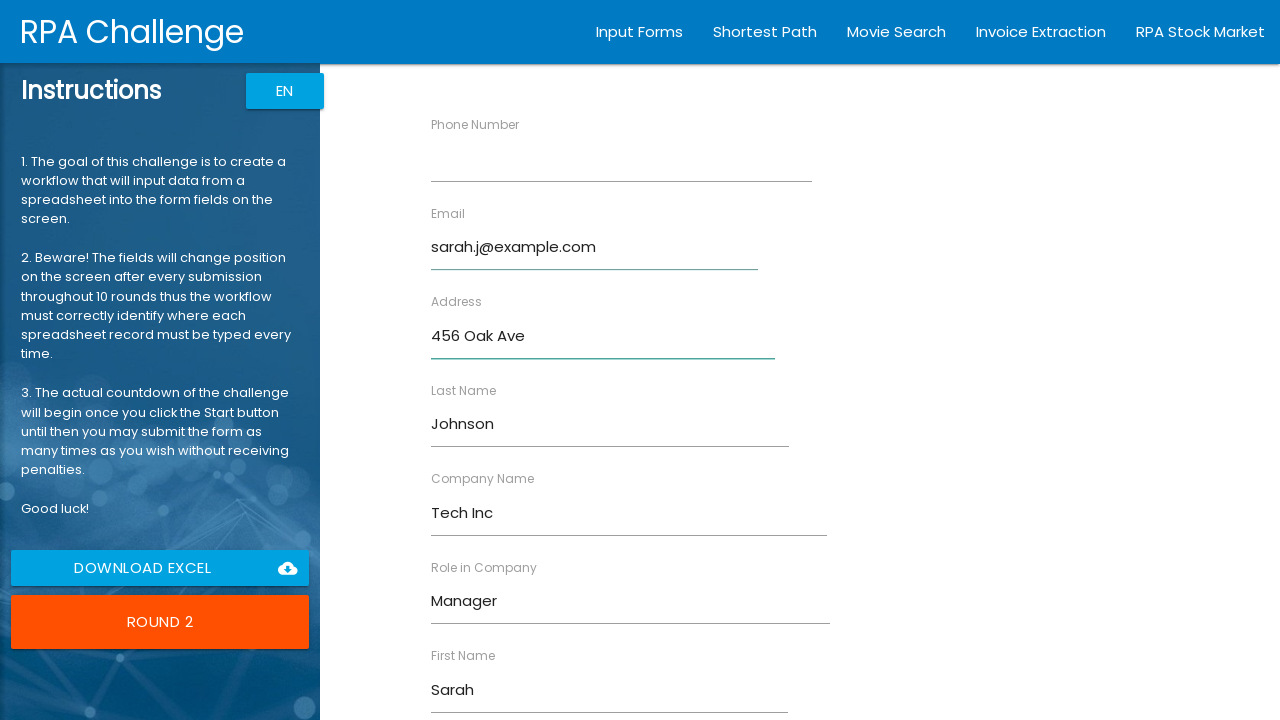

Filled Phone Number field with '555-0202' on //input[@ng-reflect-name='labelPhone']
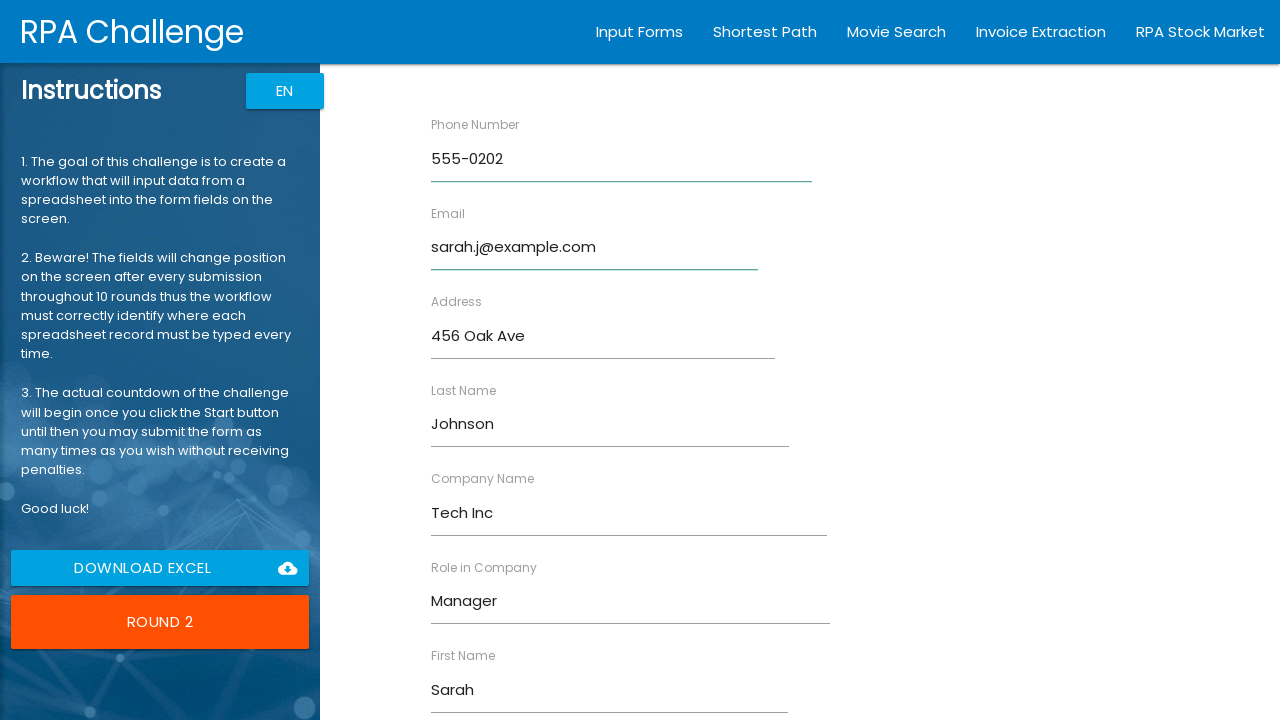

Clicked Submit button for Sarah Johnson at (478, 688) on xpath=//input[@value='Submit']
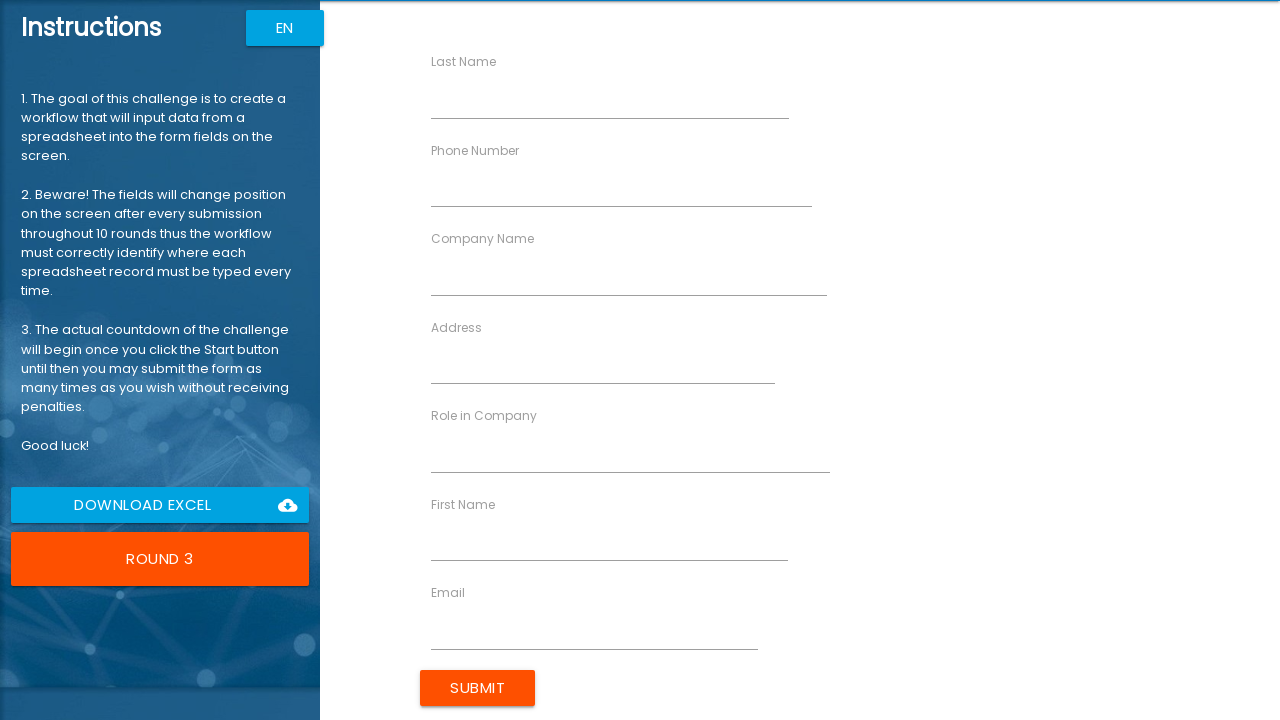

Filled First Name field with 'Michael' on //input[@ng-reflect-name='labelFirstName']
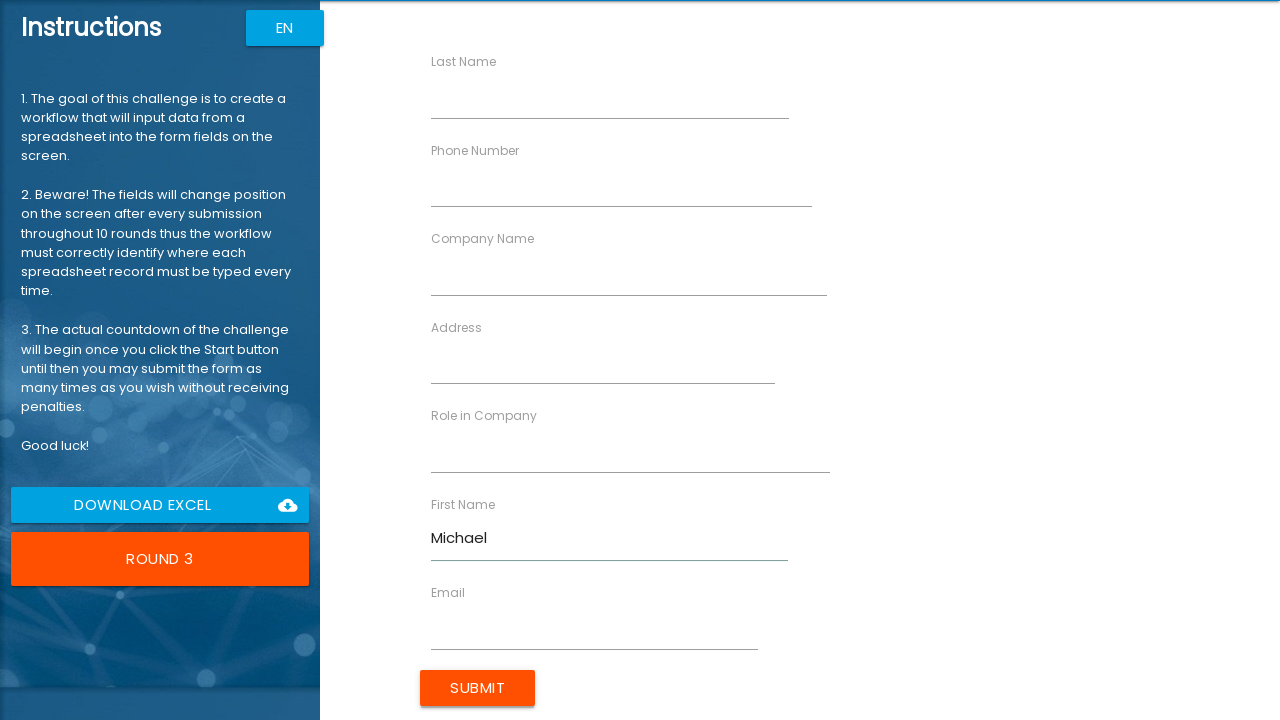

Filled Last Name field with 'Brown' on //input[@ng-reflect-name='labelLastName']
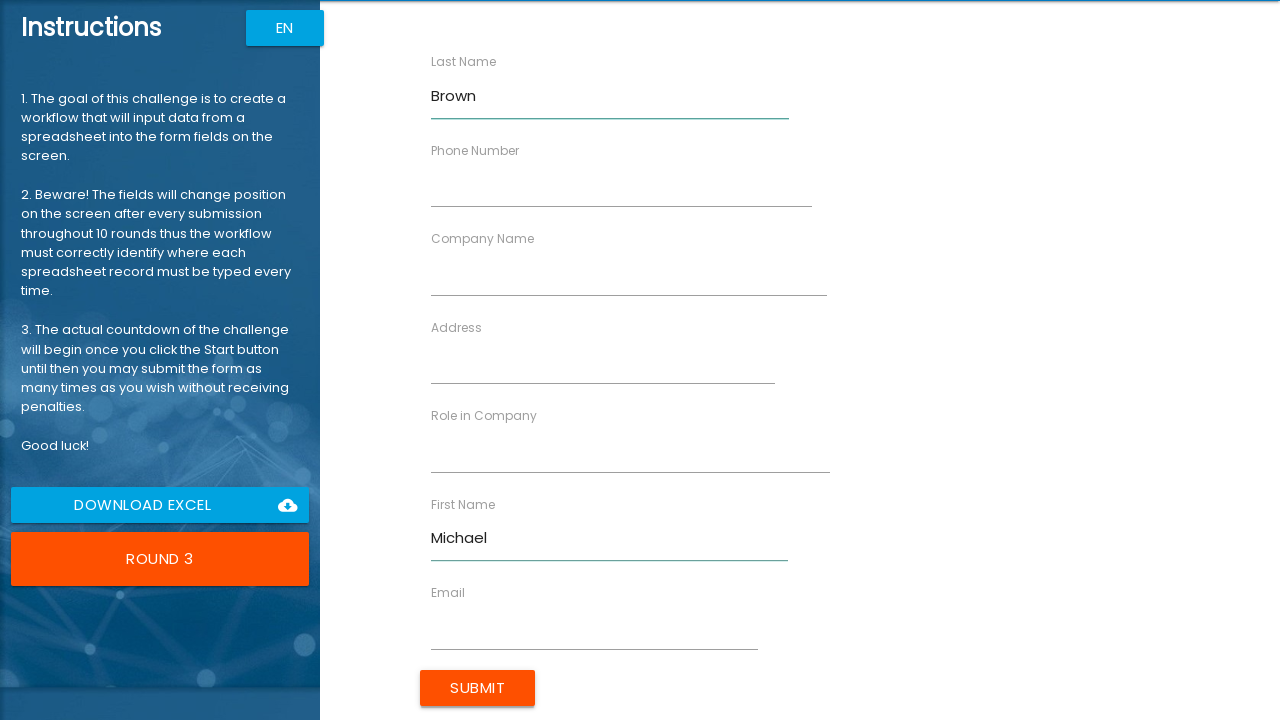

Filled Company Name field with 'Data Systems' on //input[@ng-reflect-name='labelCompanyName']
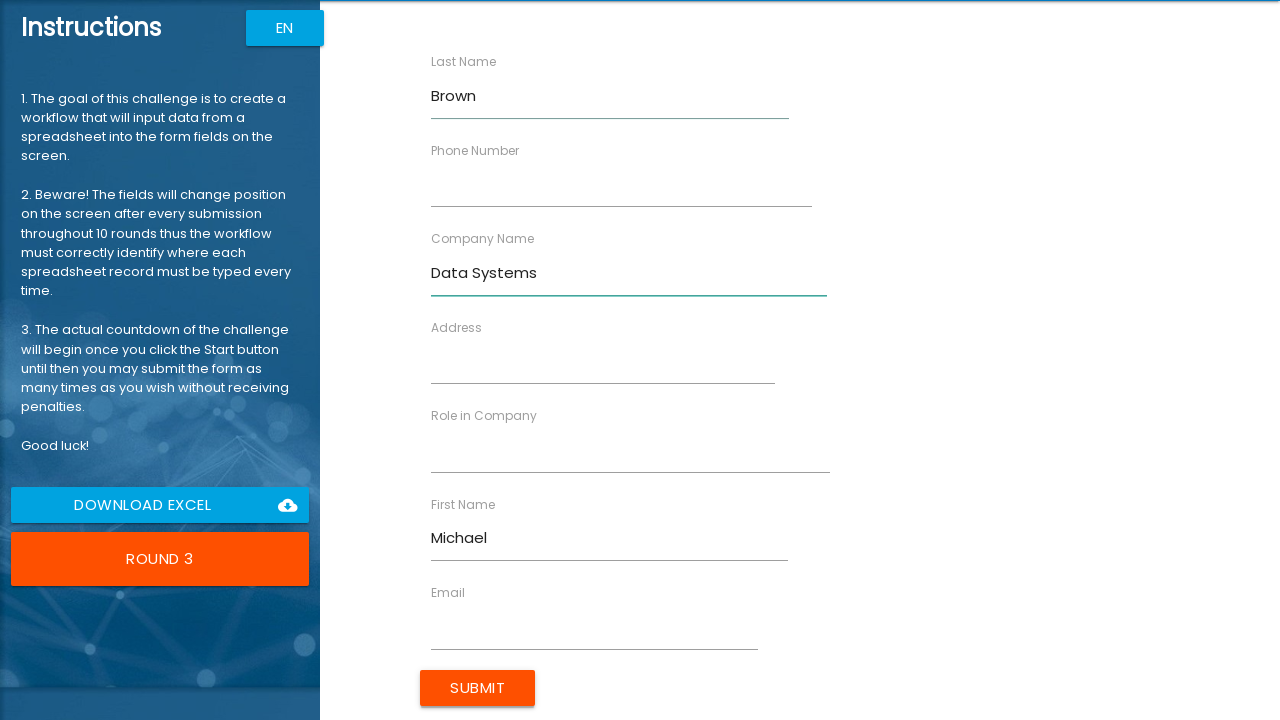

Filled Role field with 'Analyst' on //input[@ng-reflect-name='labelRole']
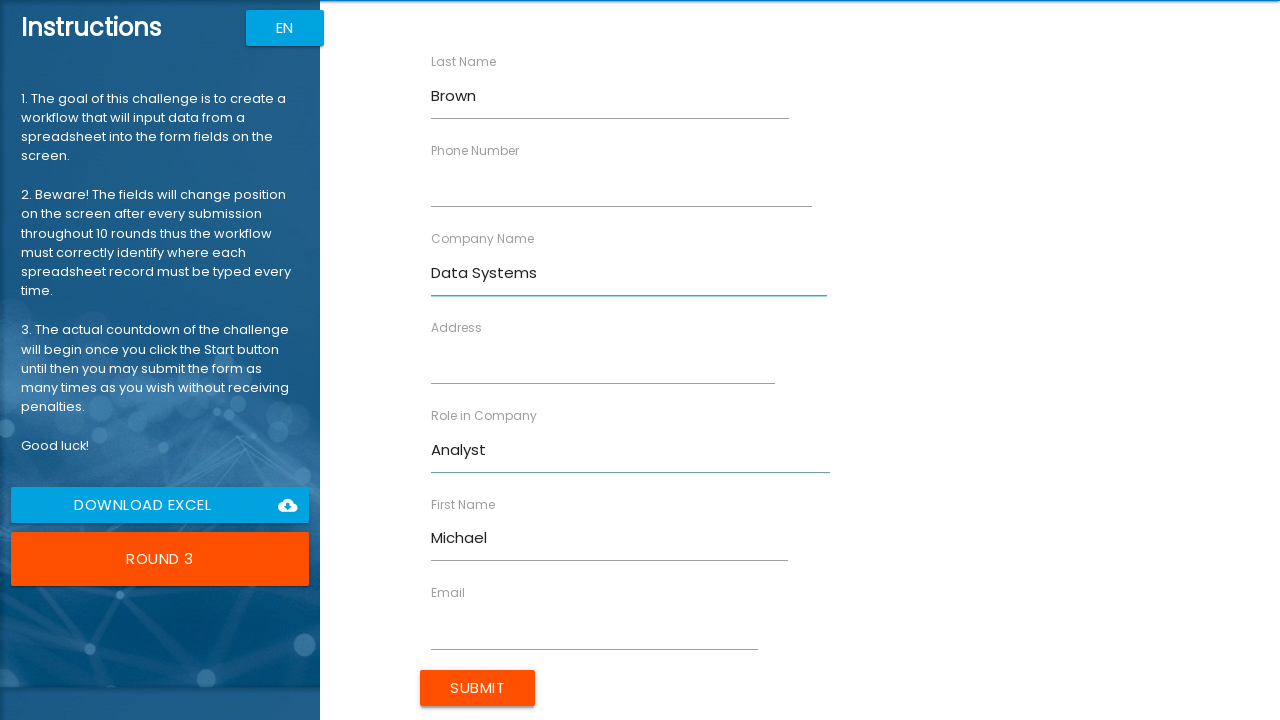

Filled Address field with '789 Pine Rd' on //input[@ng-reflect-name='labelAddress']
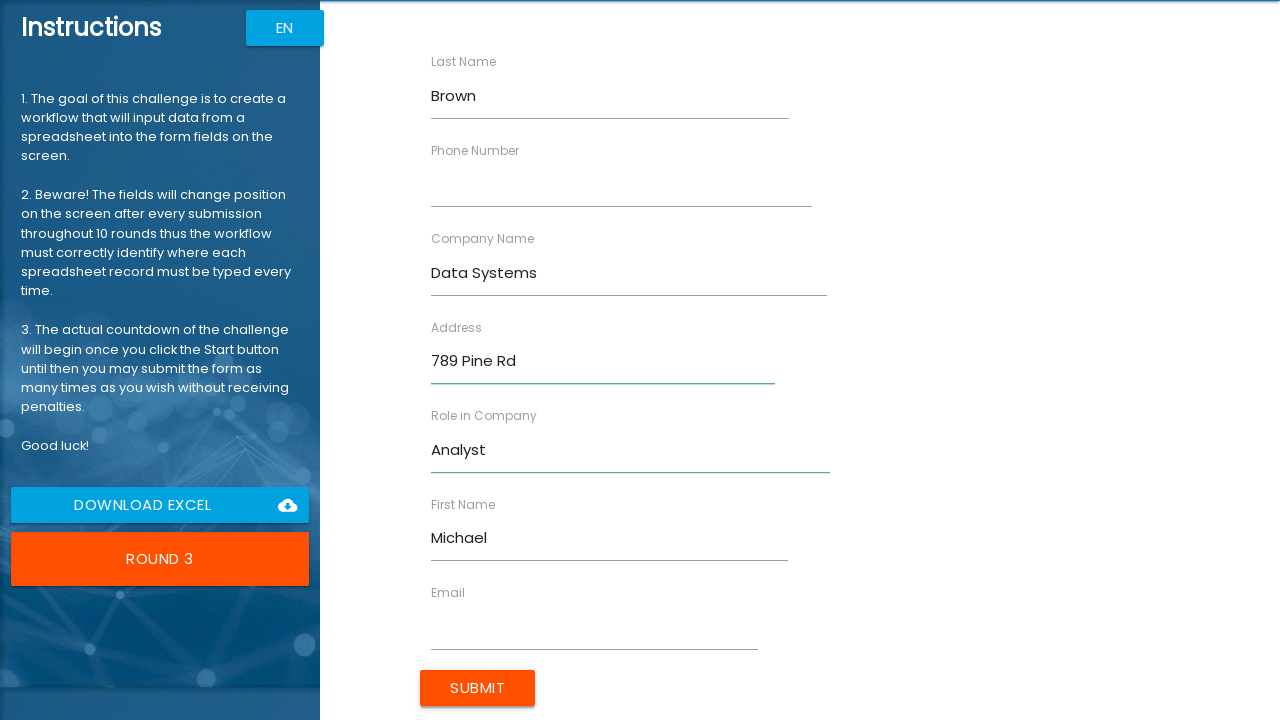

Filled Email field with 'm.brown@example.com' on //input[@ng-reflect-name='labelEmail']
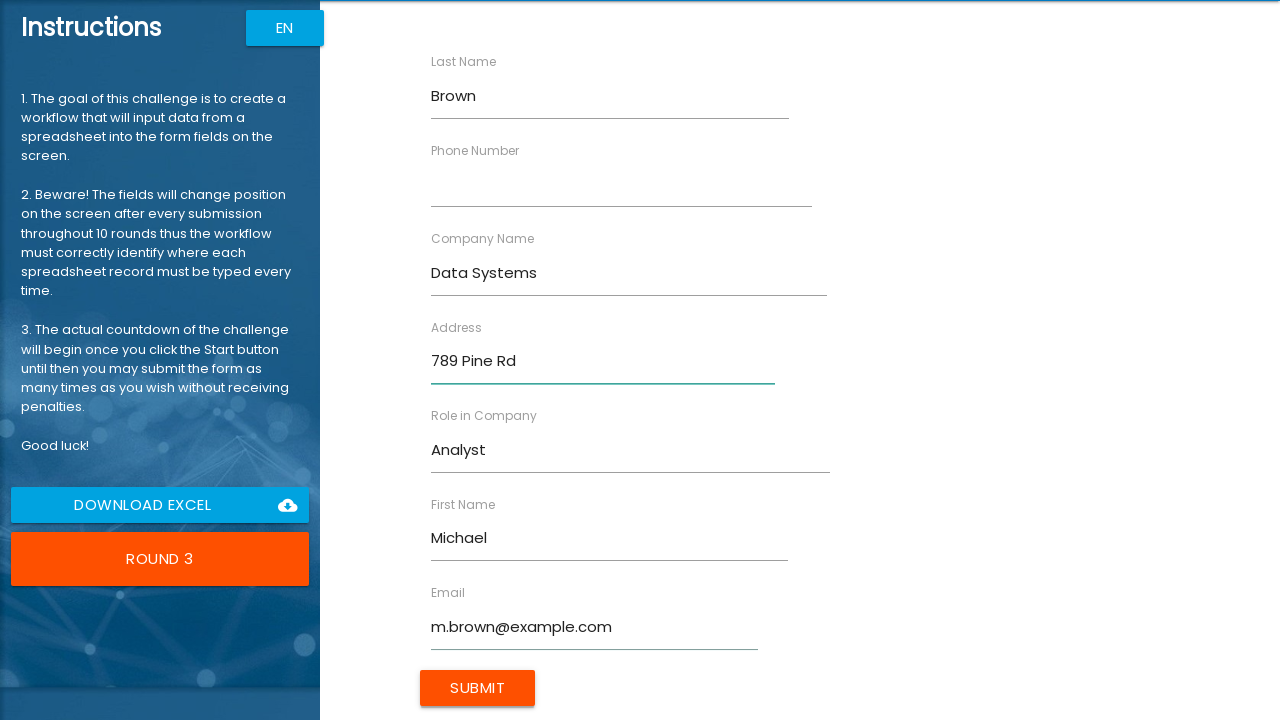

Filled Phone Number field with '555-0303' on //input[@ng-reflect-name='labelPhone']
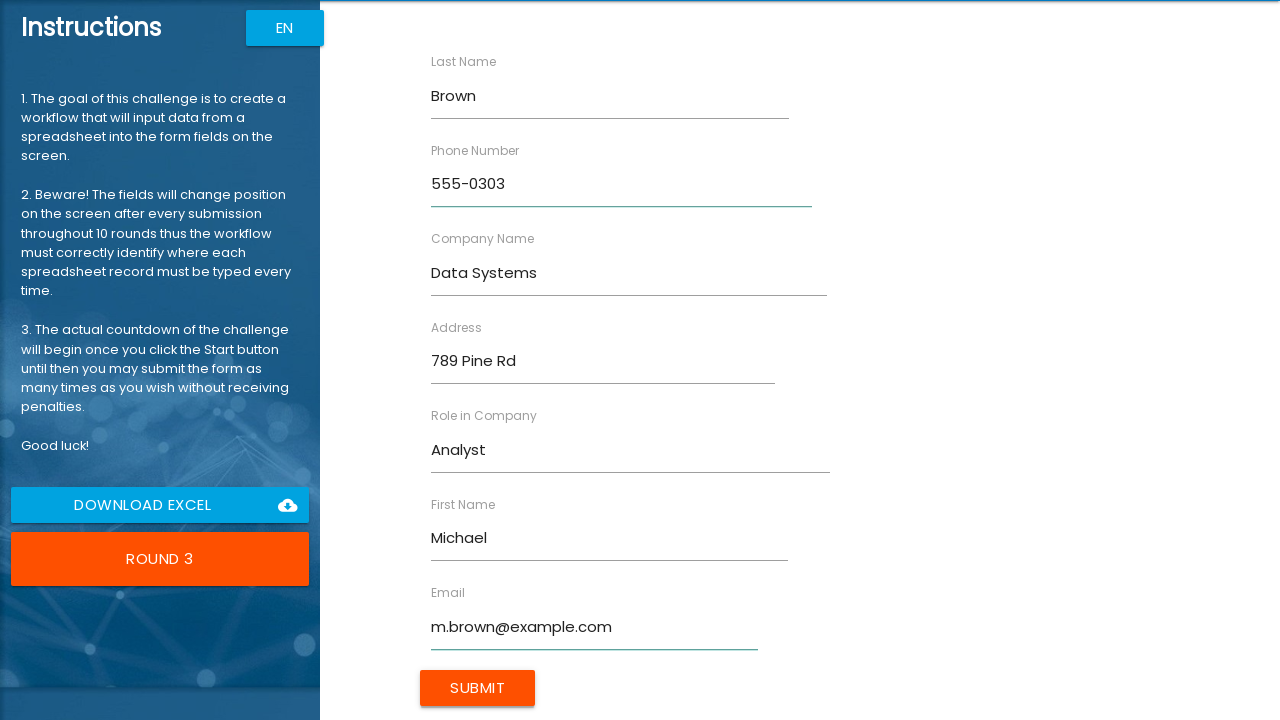

Clicked Submit button for Michael Brown at (478, 688) on xpath=//input[@value='Submit']
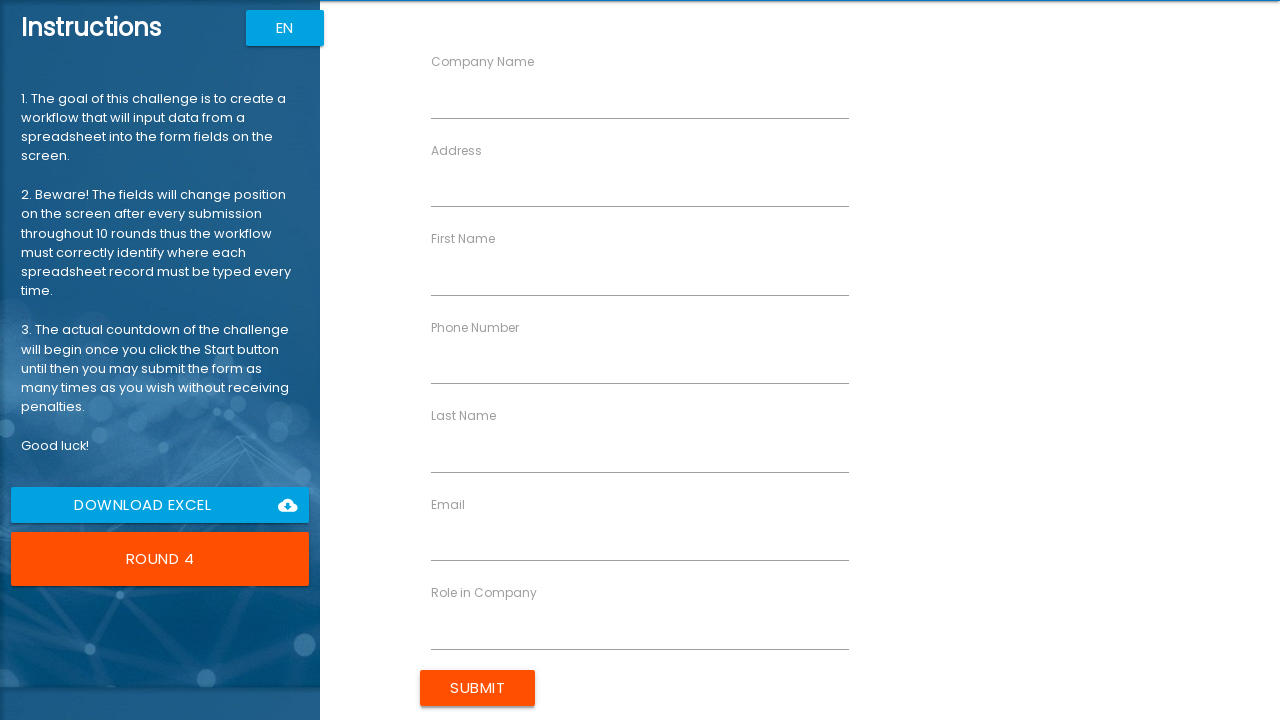

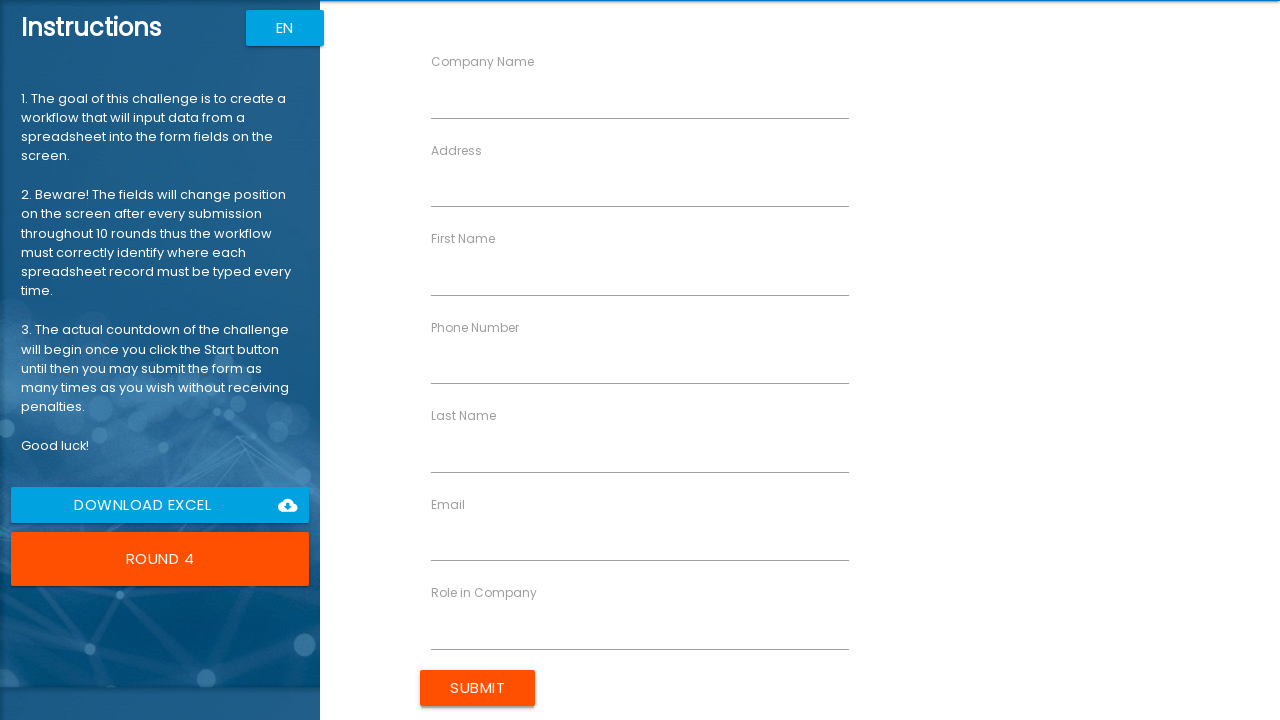